Tests window/tab switching functionality by clicking a link that opens a new tab, switching to the child window, and then clicking the Courses link on the new page.

Starting URL: https://rahulshettyacademy.com/AutomationPractice/

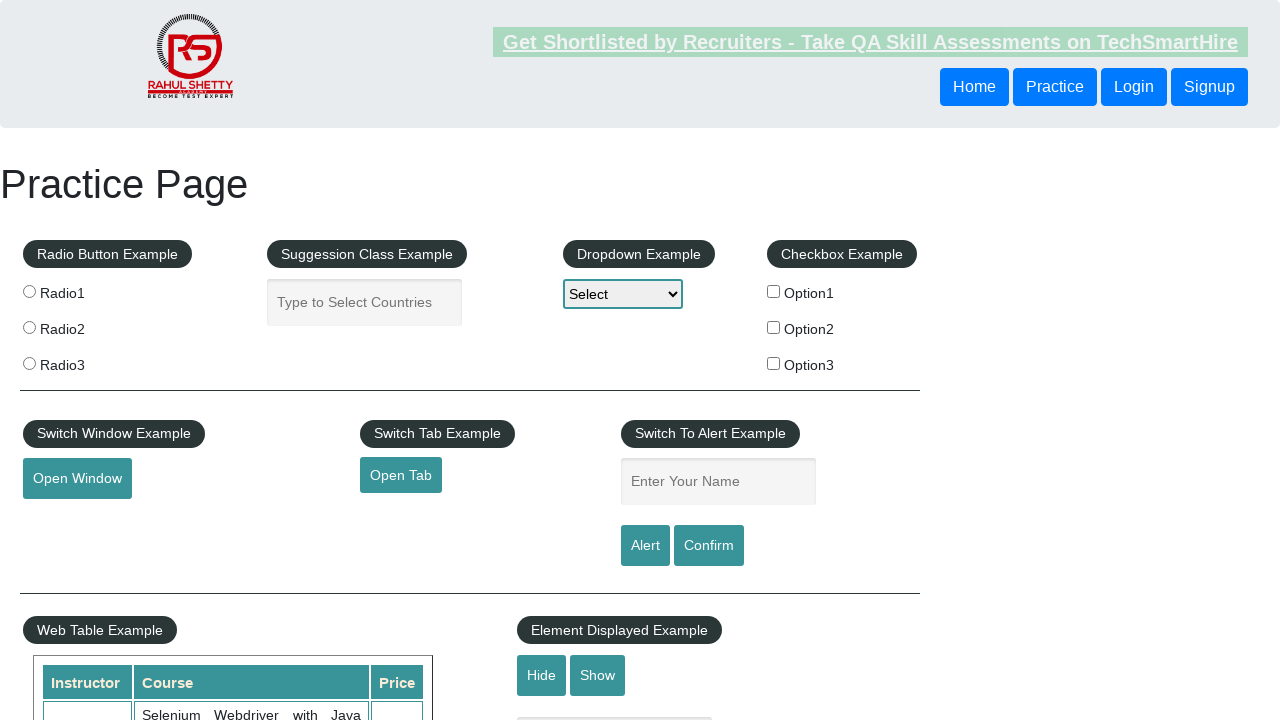

Clicked 'Open Tab' link to open a new window/tab at (401, 475) on a#opentab
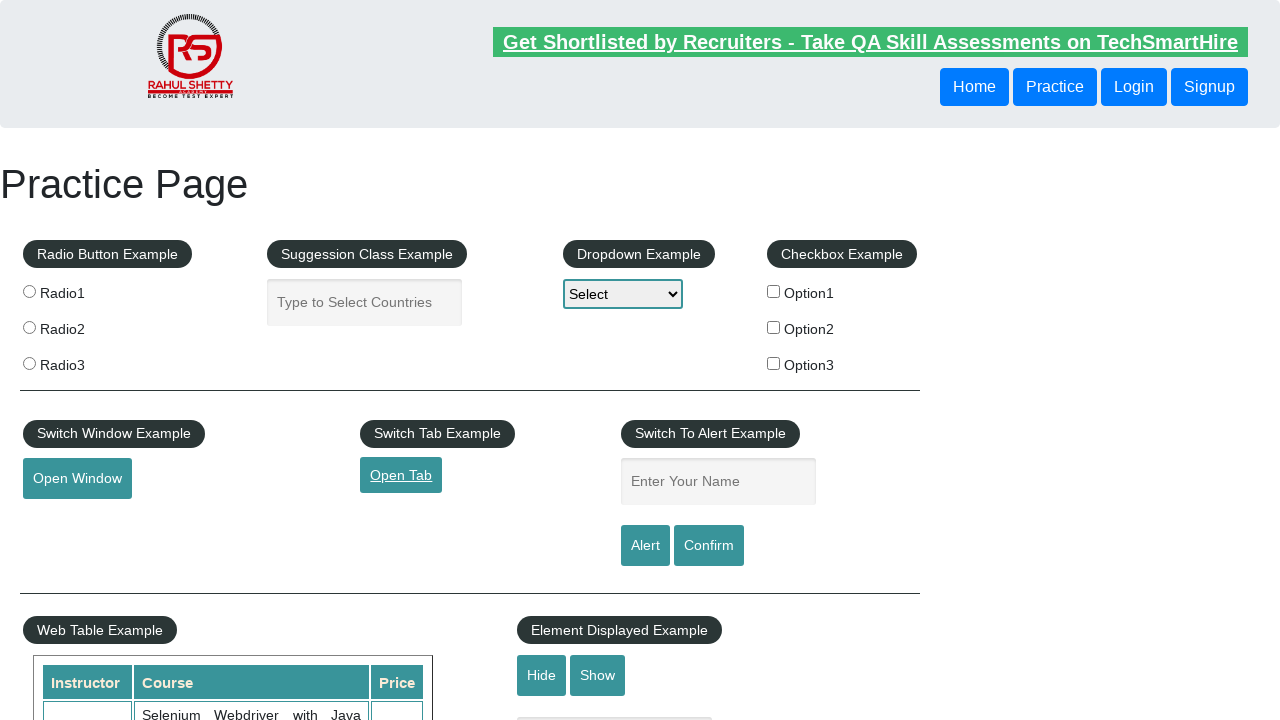

Captured the new page/tab that was opened
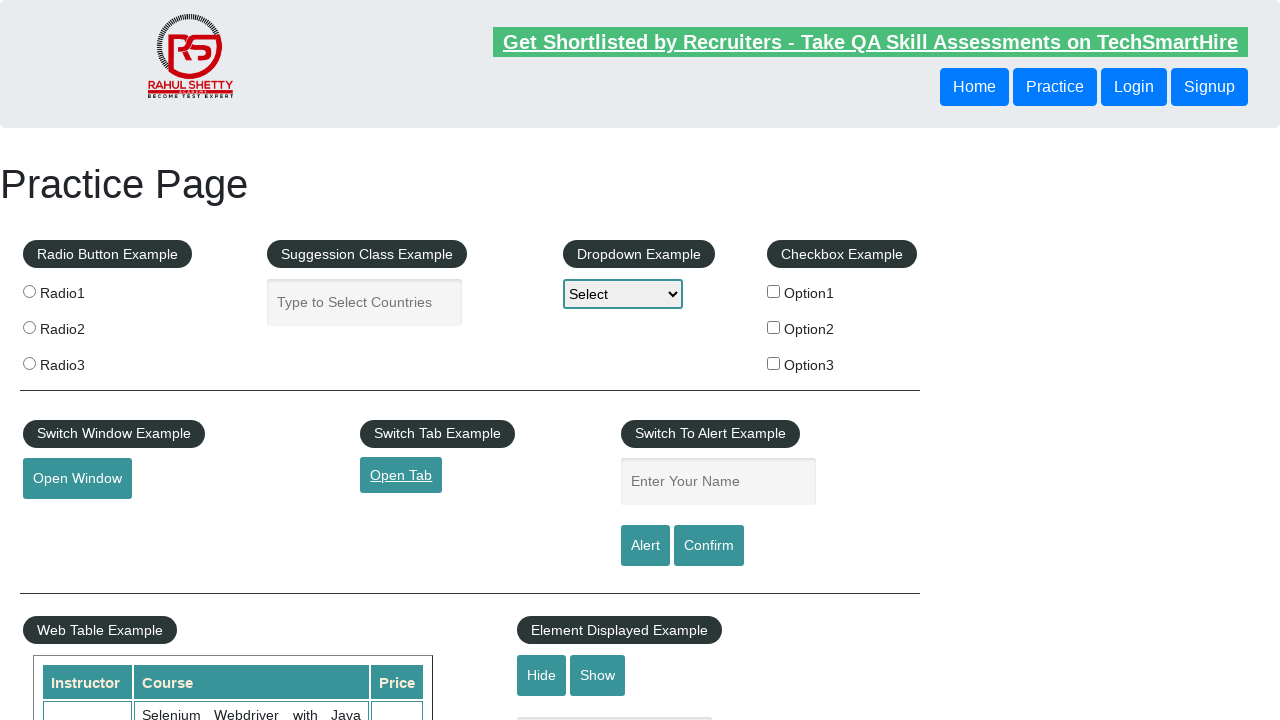

New page finished loading
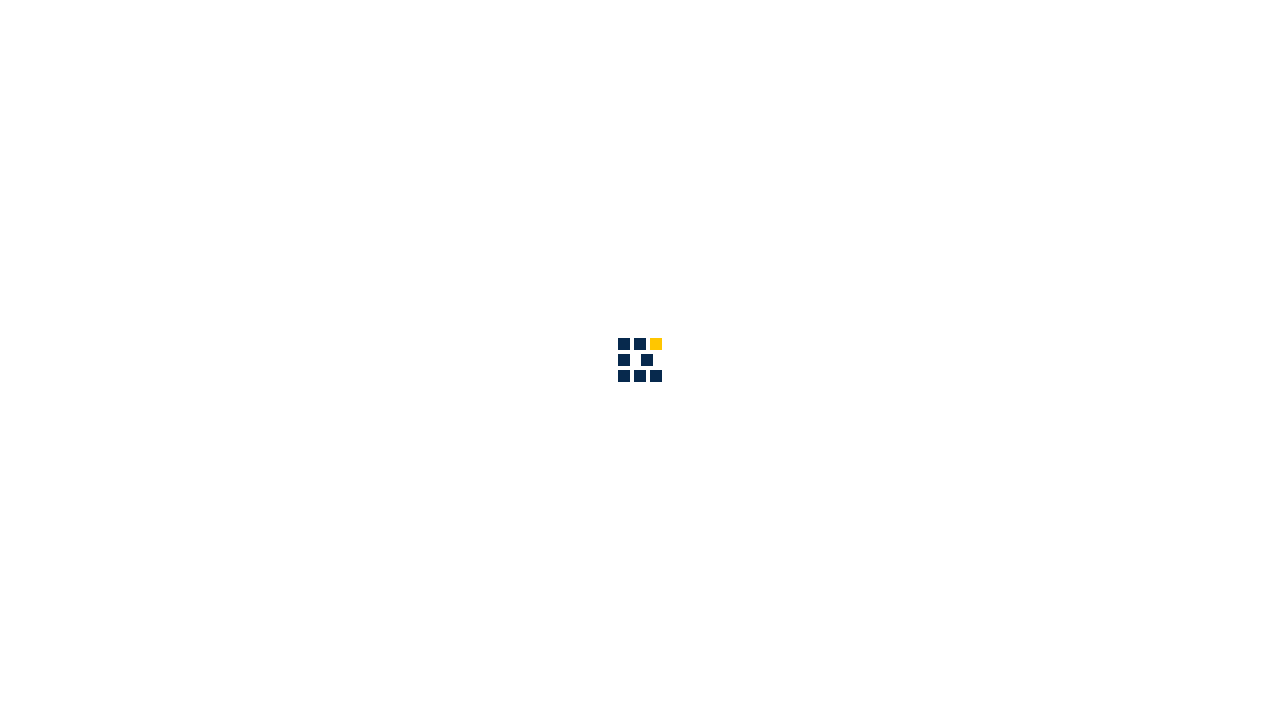

Clicked 'Courses' link in the new tab at (1092, 26) on text=Courses
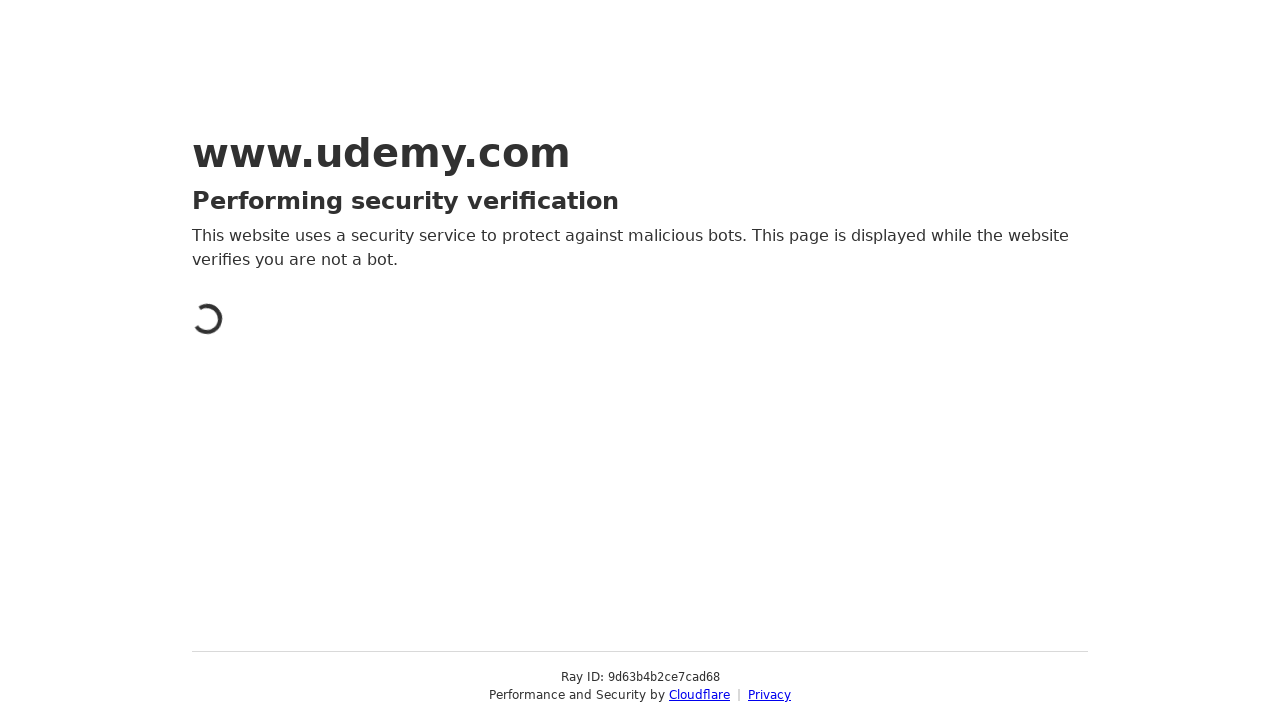

Navigation to Courses page completed
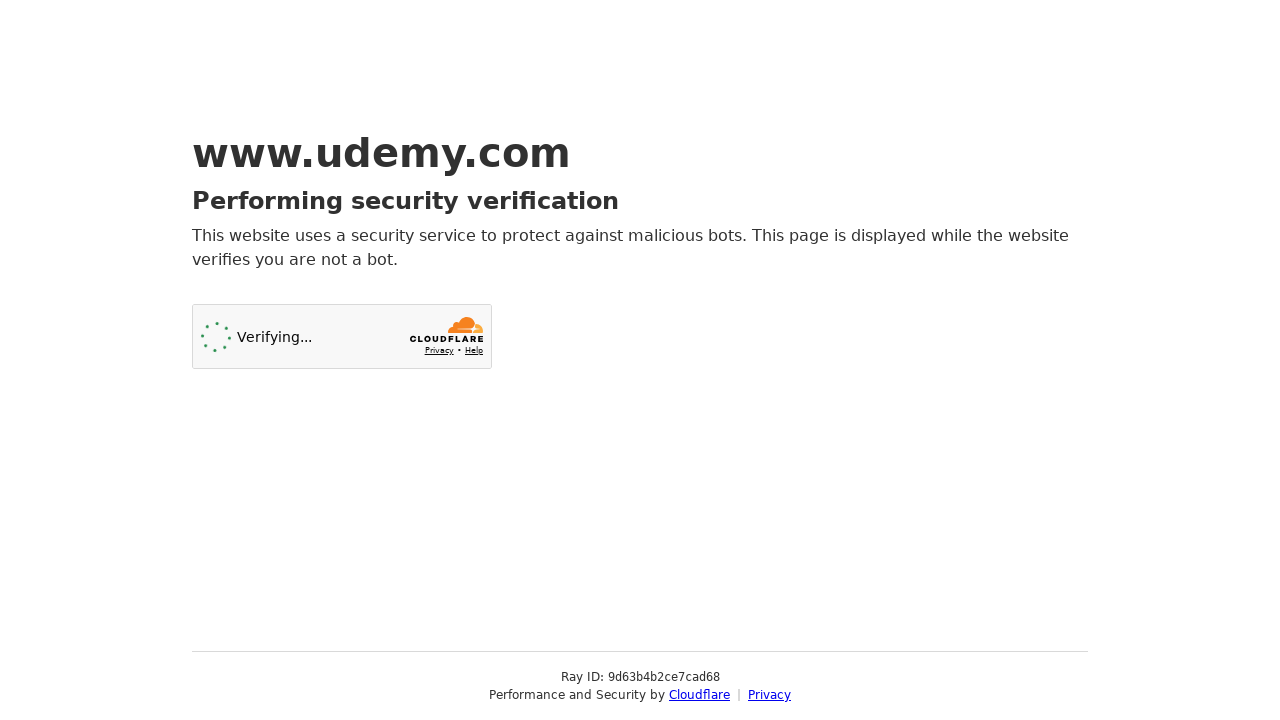

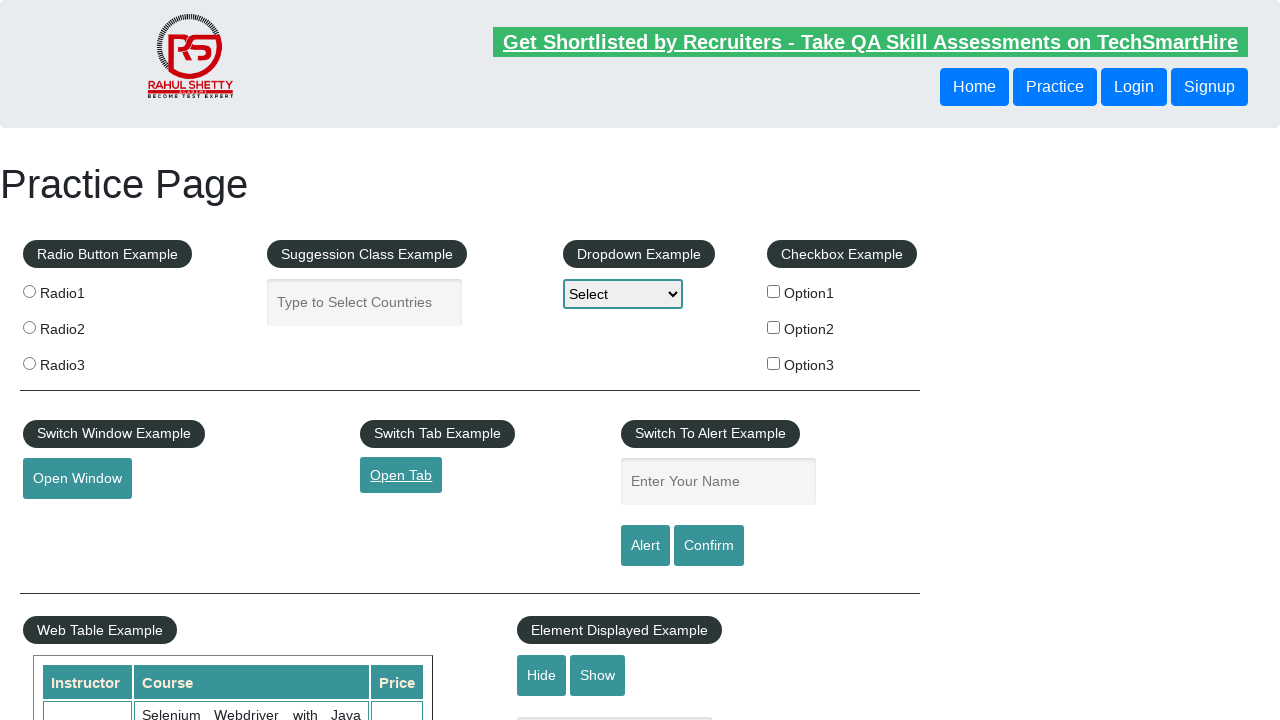